Tests JavaScript prompt dialog by clicking a button that triggers a prompt, entering a name in the text field, accepting it, and verifying the result message contains the entered name

Starting URL: https://testcenter.techproeducation.com/index.php?page=javascript-alerts

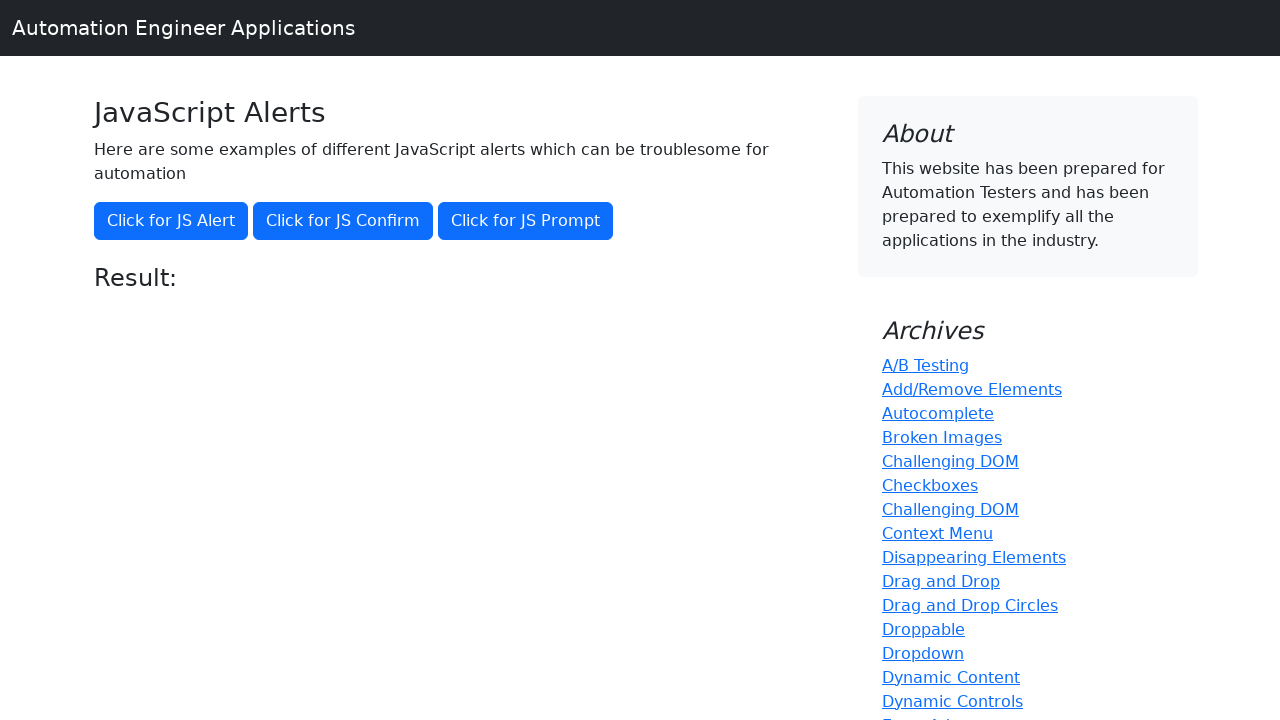

Set up dialog handler to accept prompt with 'Marcus'
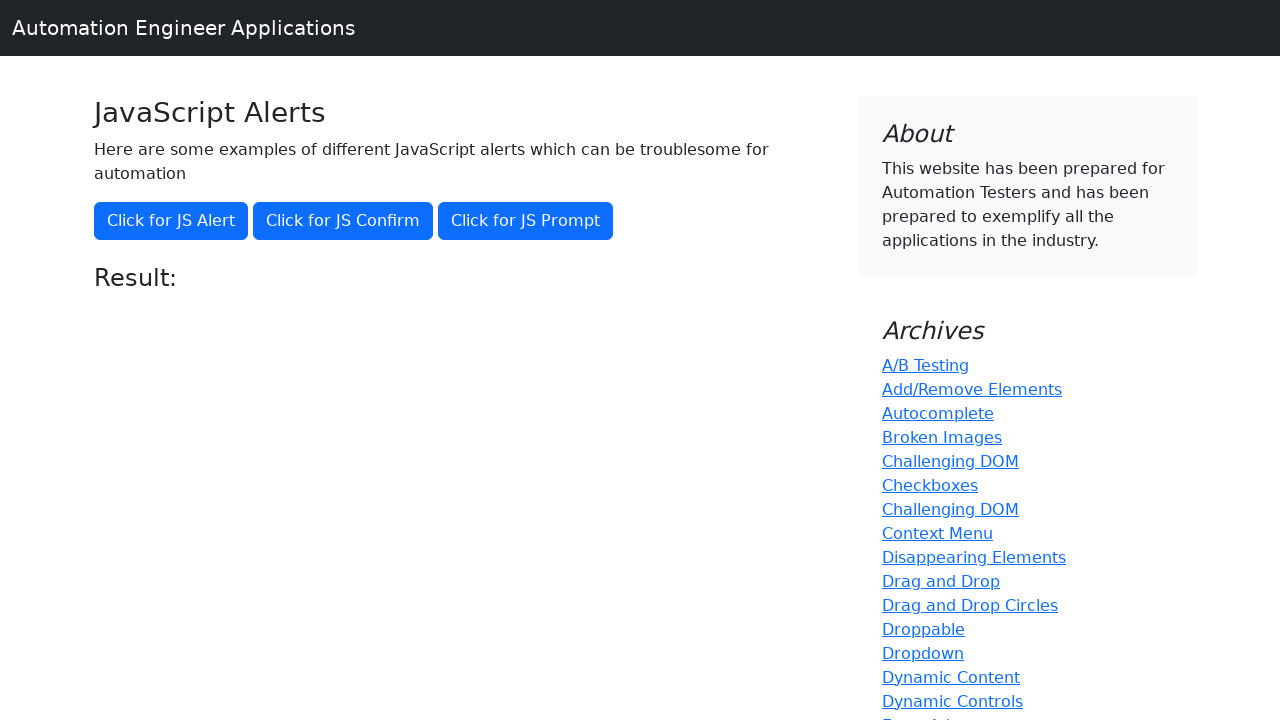

Clicked button to trigger JavaScript prompt dialog at (526, 221) on button[onclick='jsPrompt()']
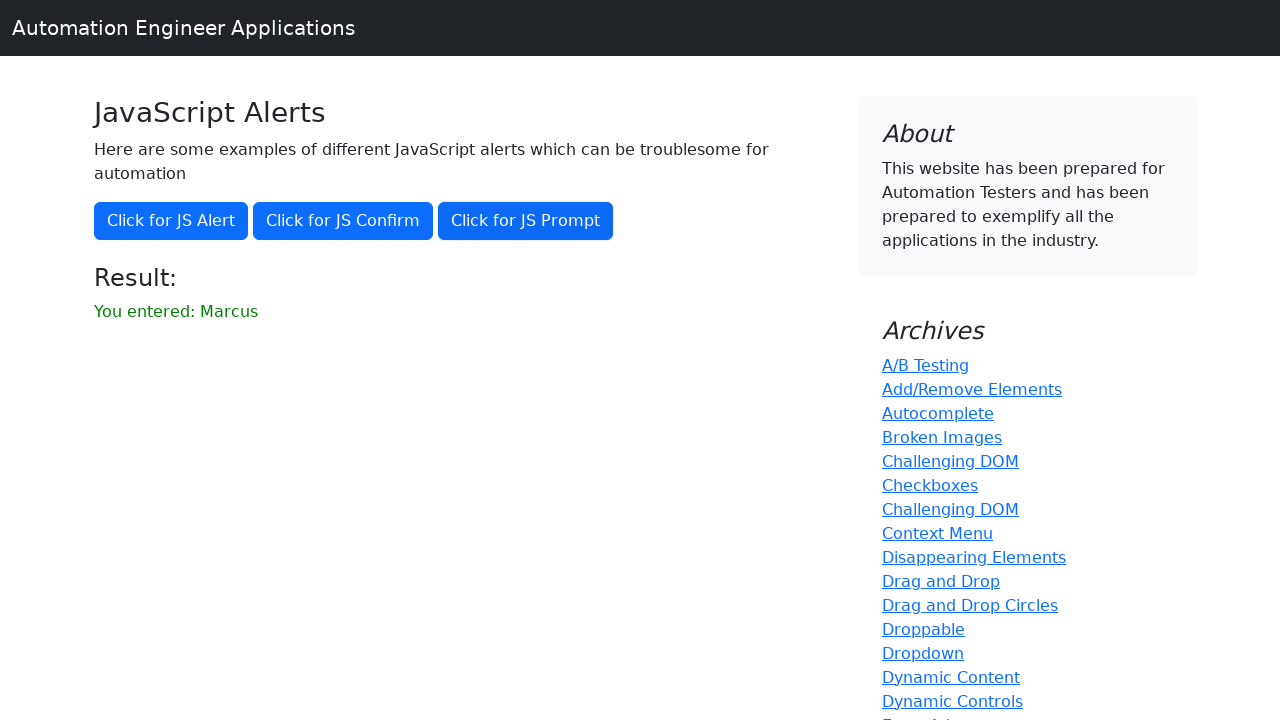

Waited for result message to appear
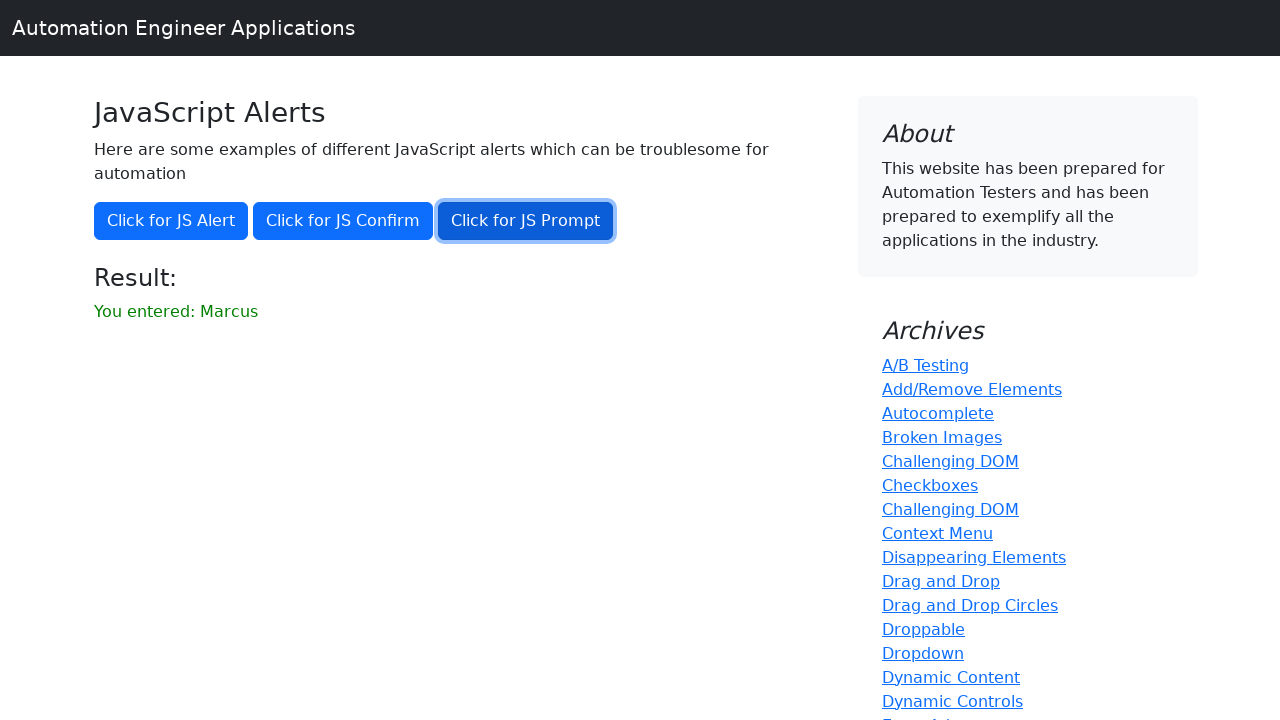

Retrieved result message text: 'You entered: Marcus'
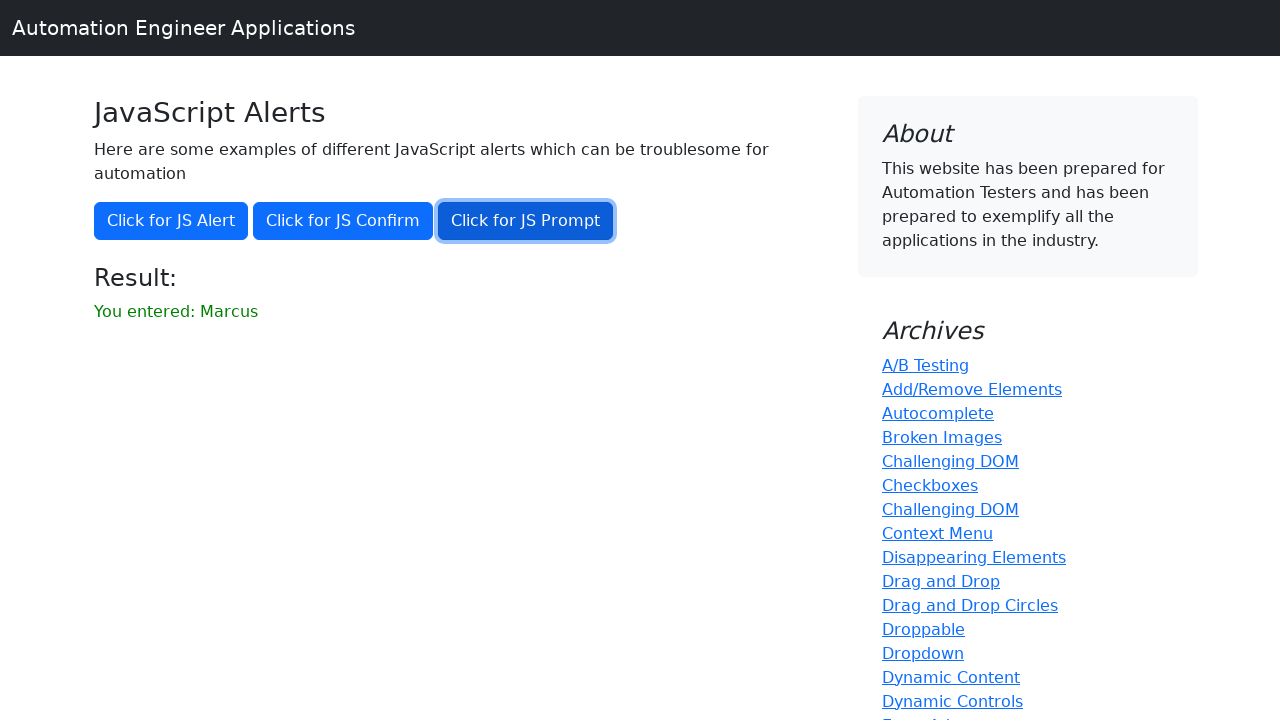

Verified that result message contains 'Marcus'
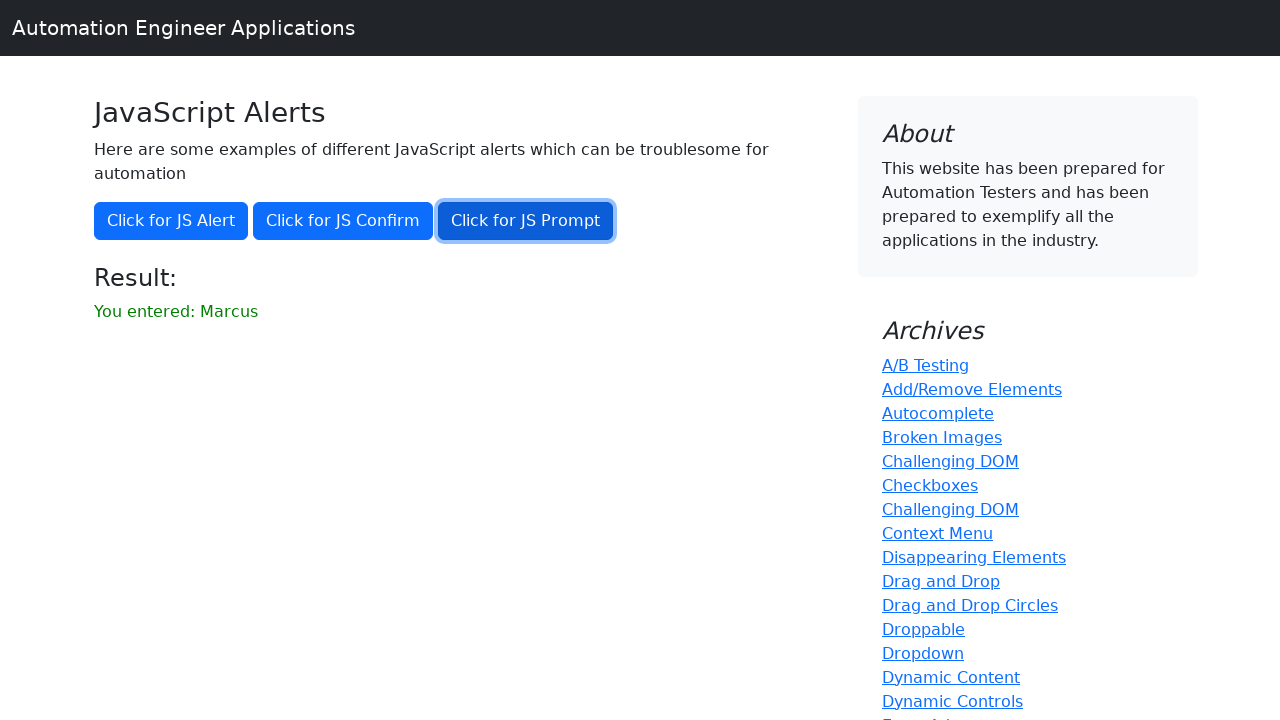

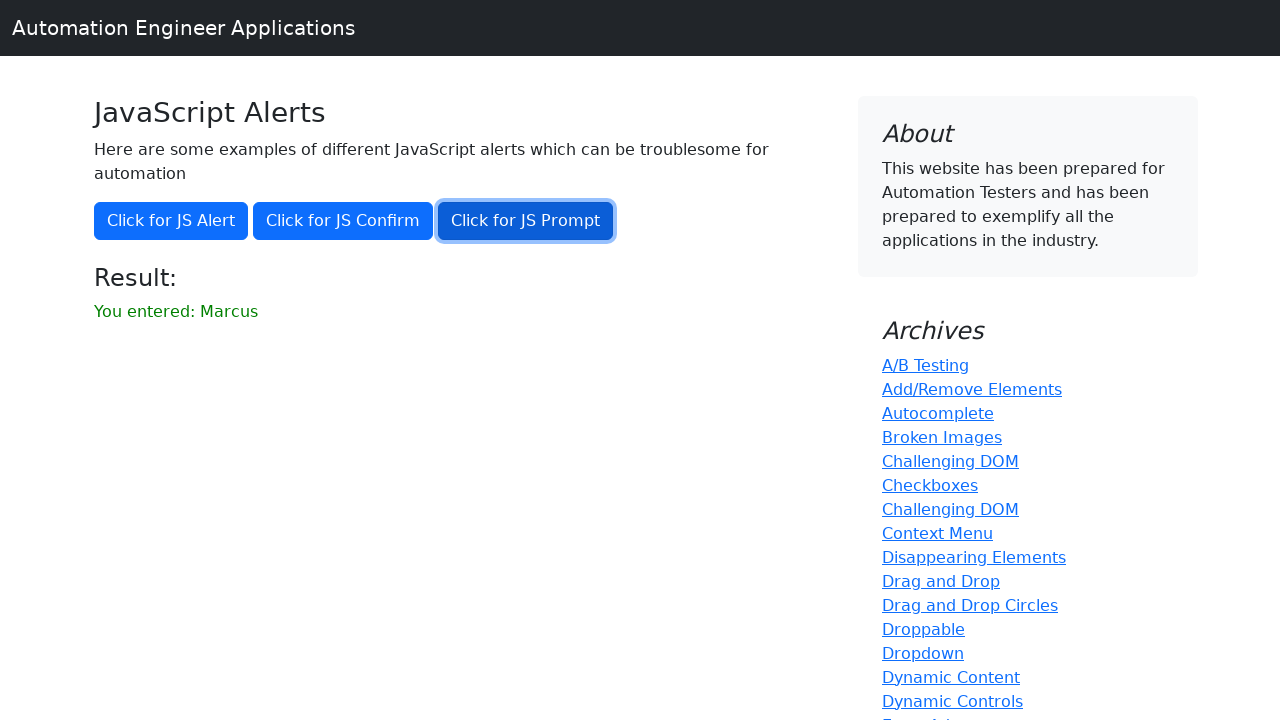